Tests page scrolling functionality by scrolling to various positions on the page using JavaScript

Starting URL: https://p-del.co/

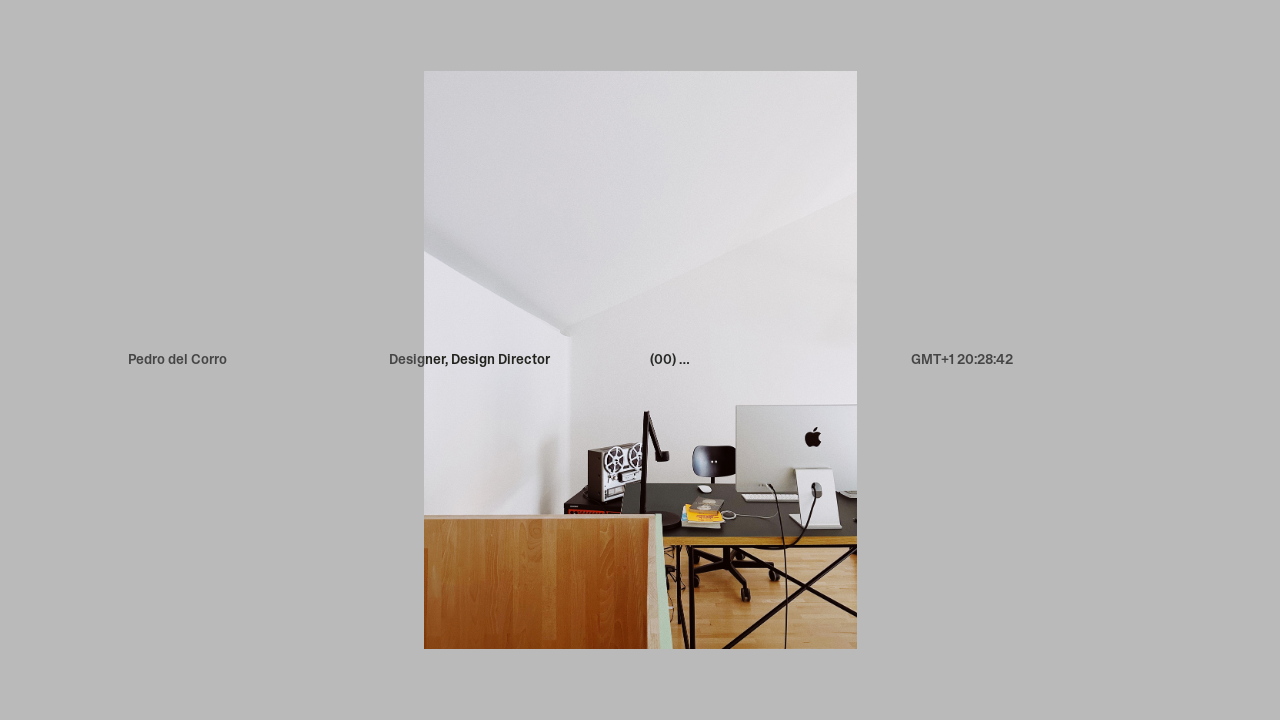

Scrolled to bottom of page
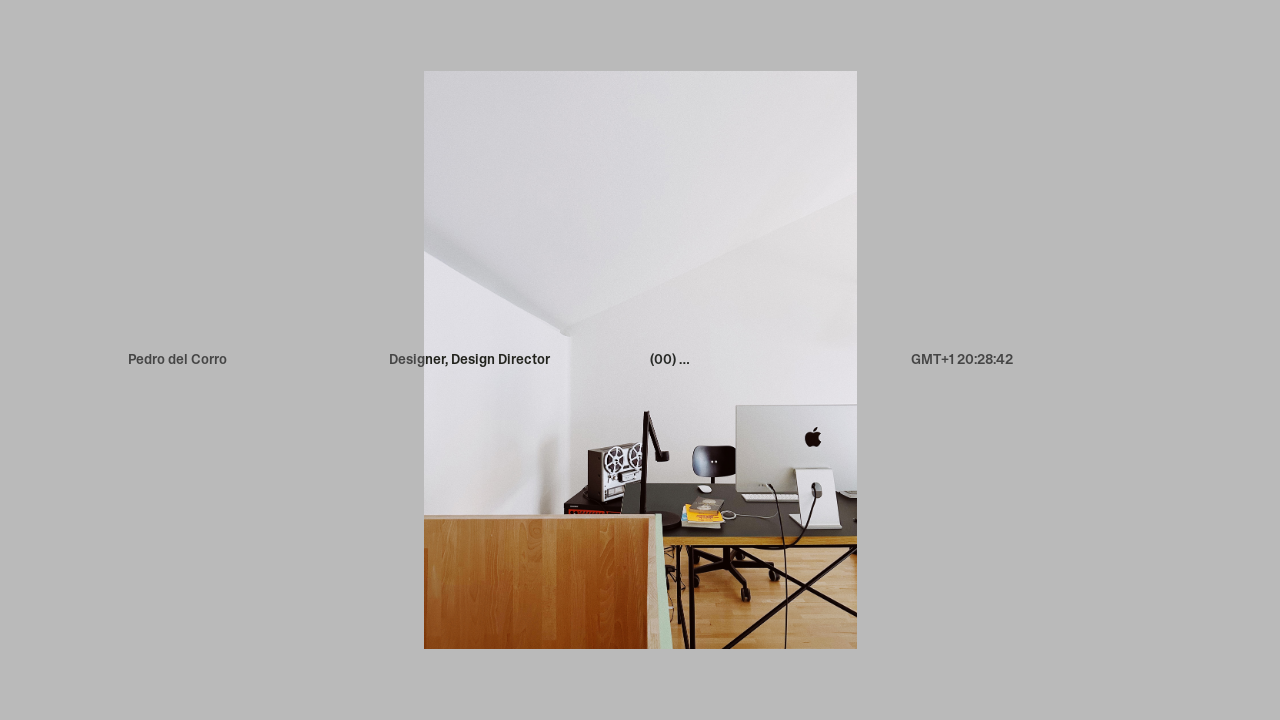

Waited 2000ms after scrolling to bottom
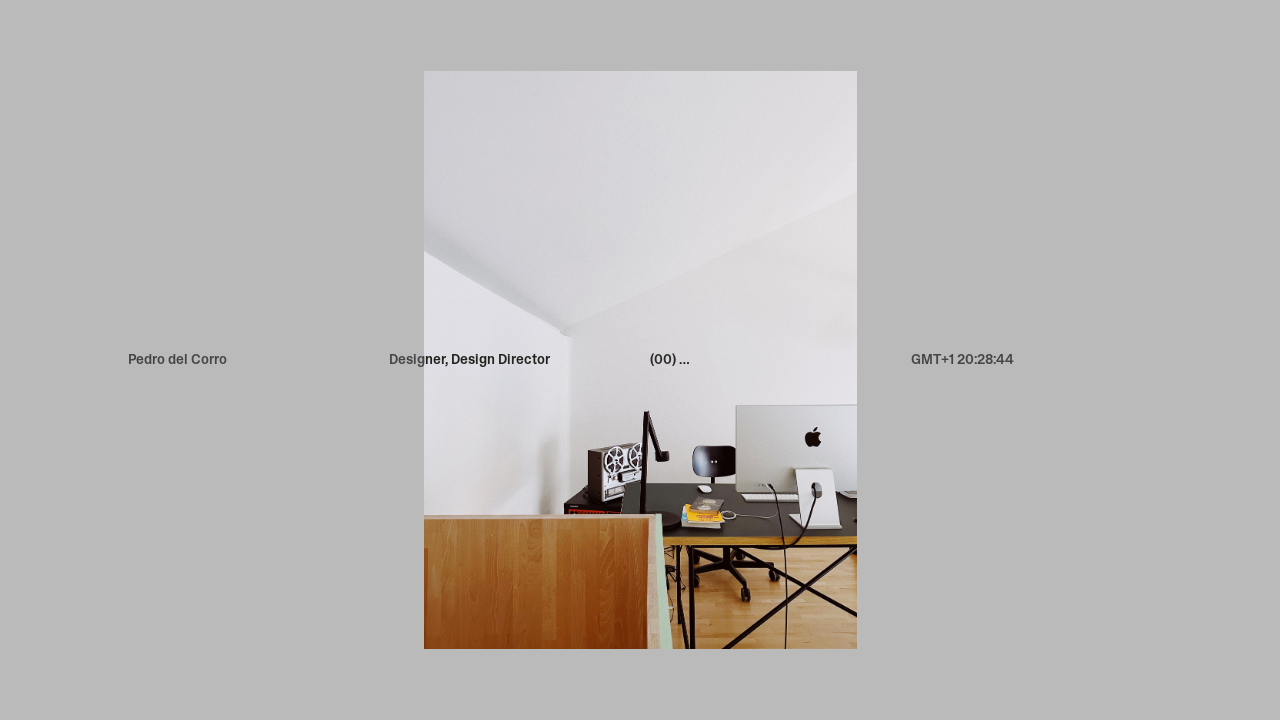

Scrolled up by 2000 pixels
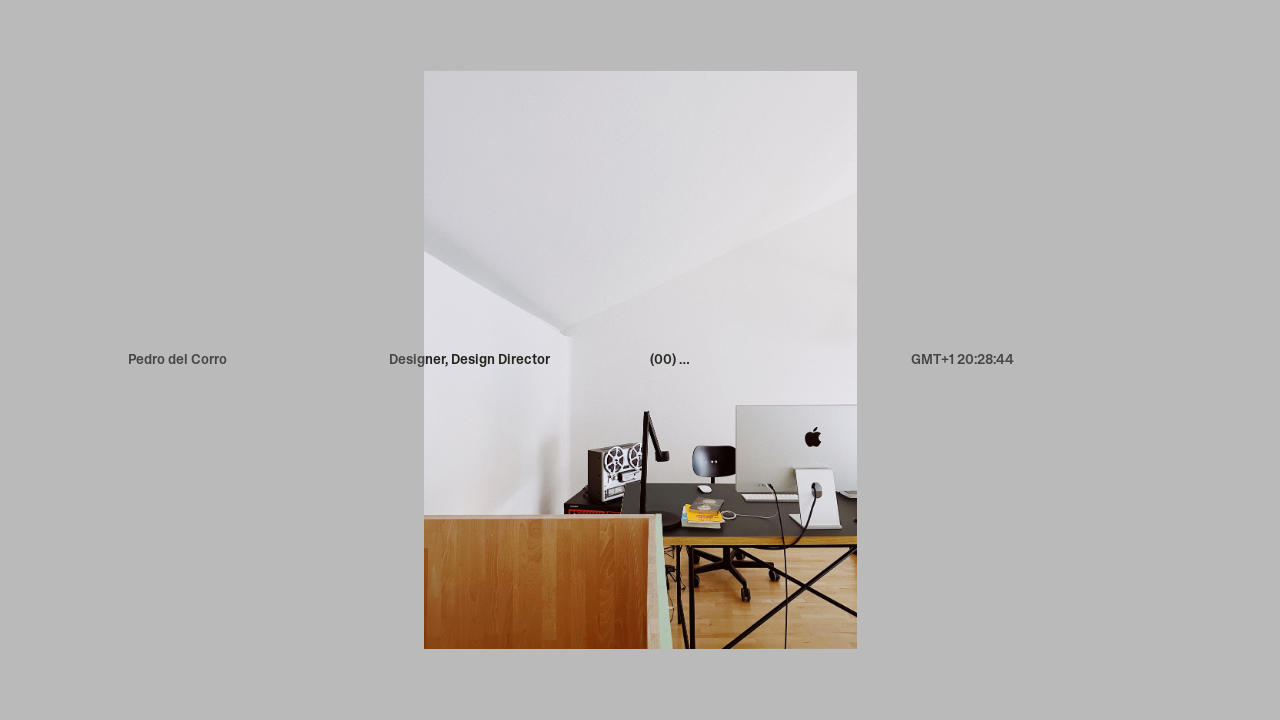

Waited 2000ms after scrolling up
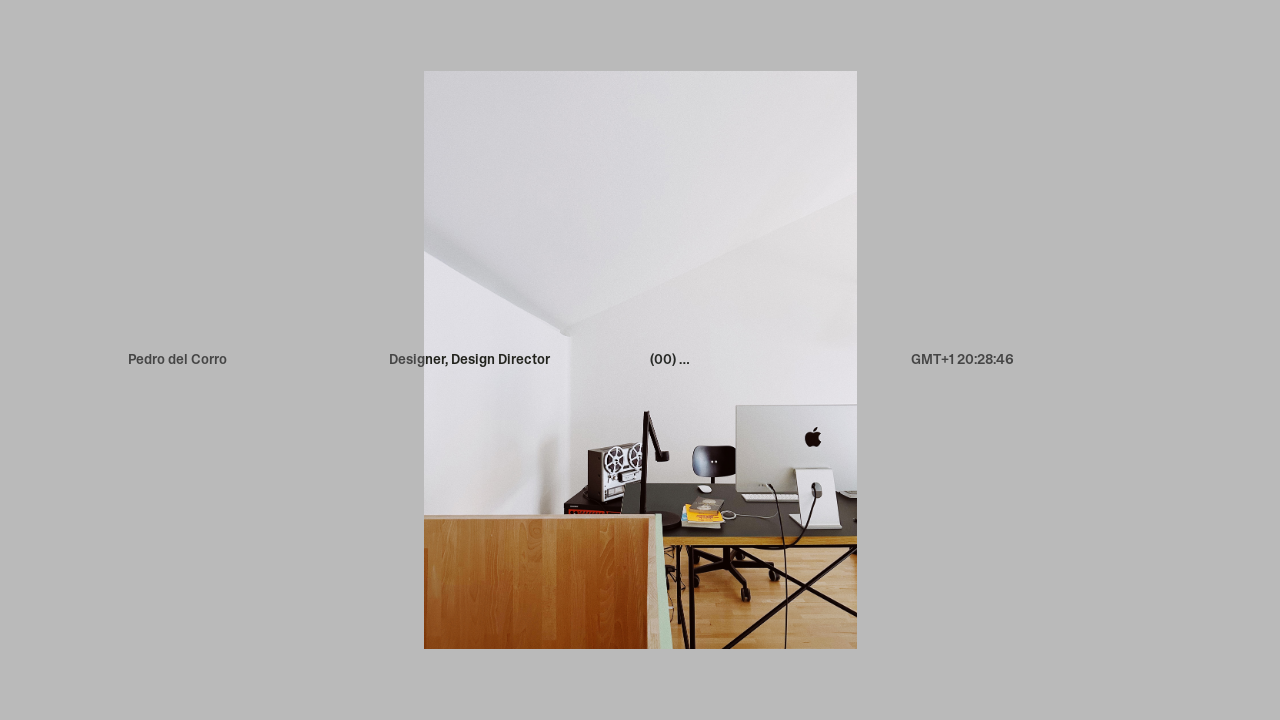

Scrolled to top of page
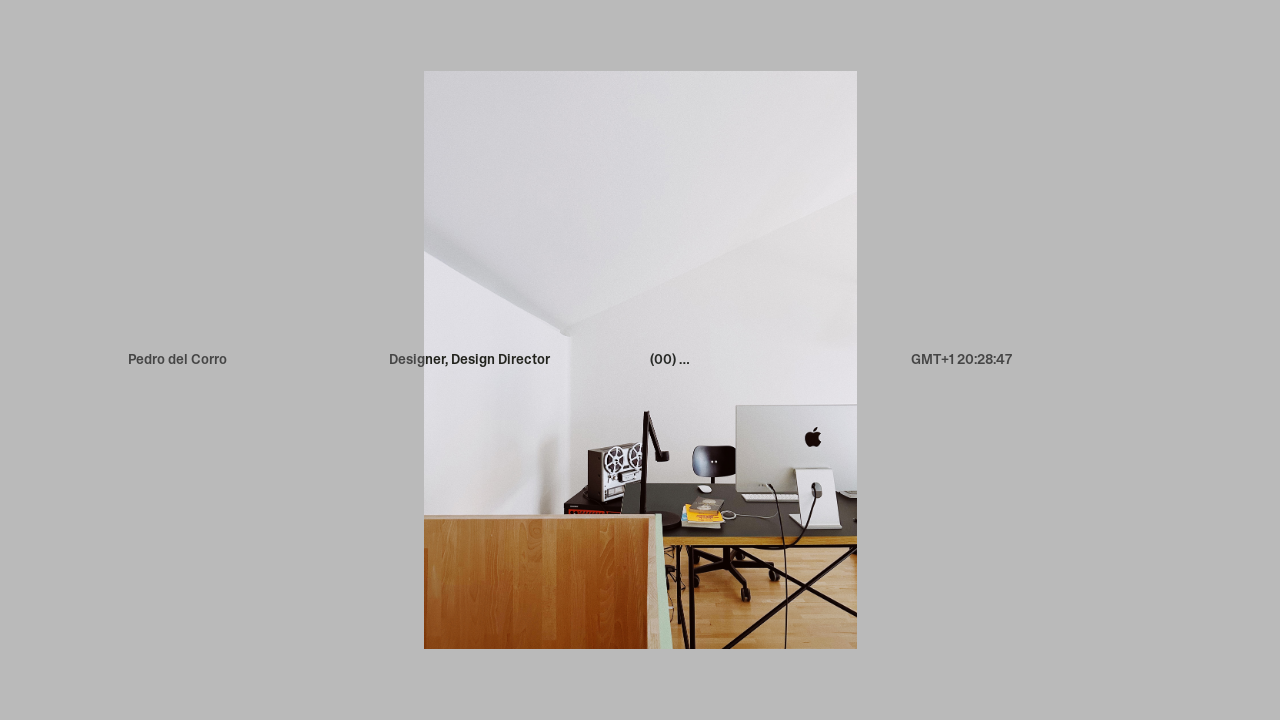

Waited 2000ms after scrolling to top
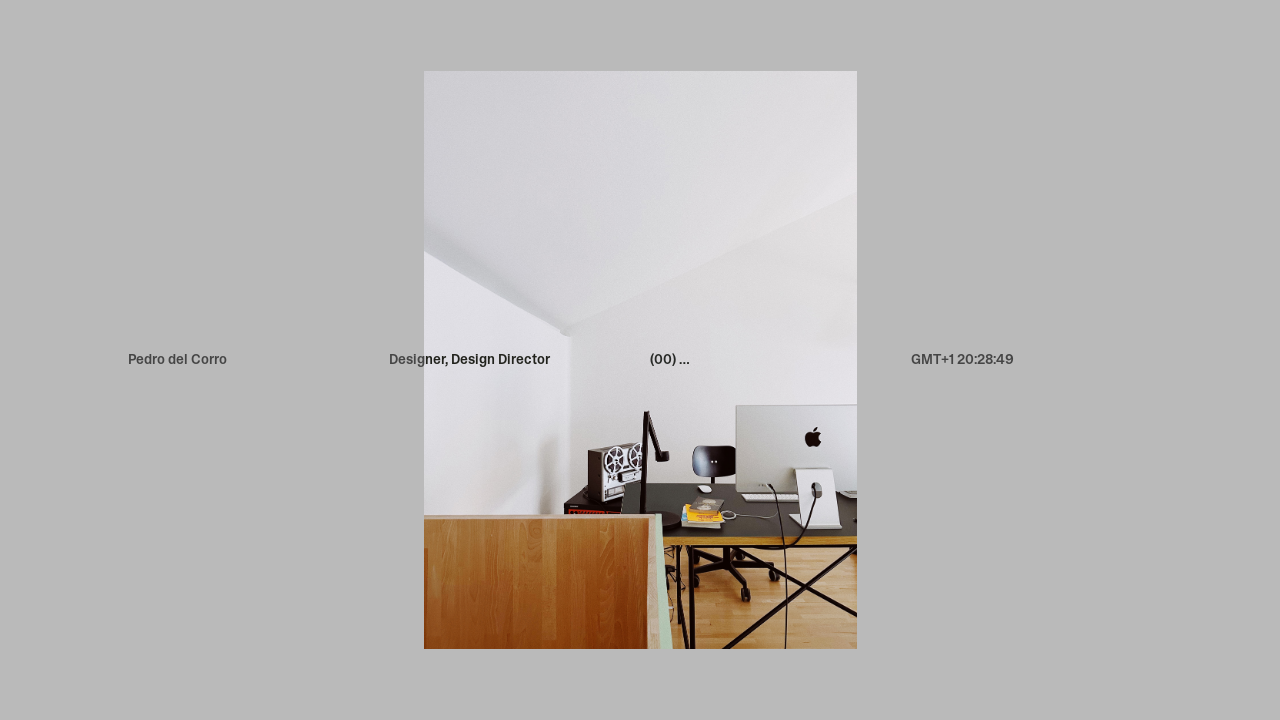

Scrolled down by 3000 pixels
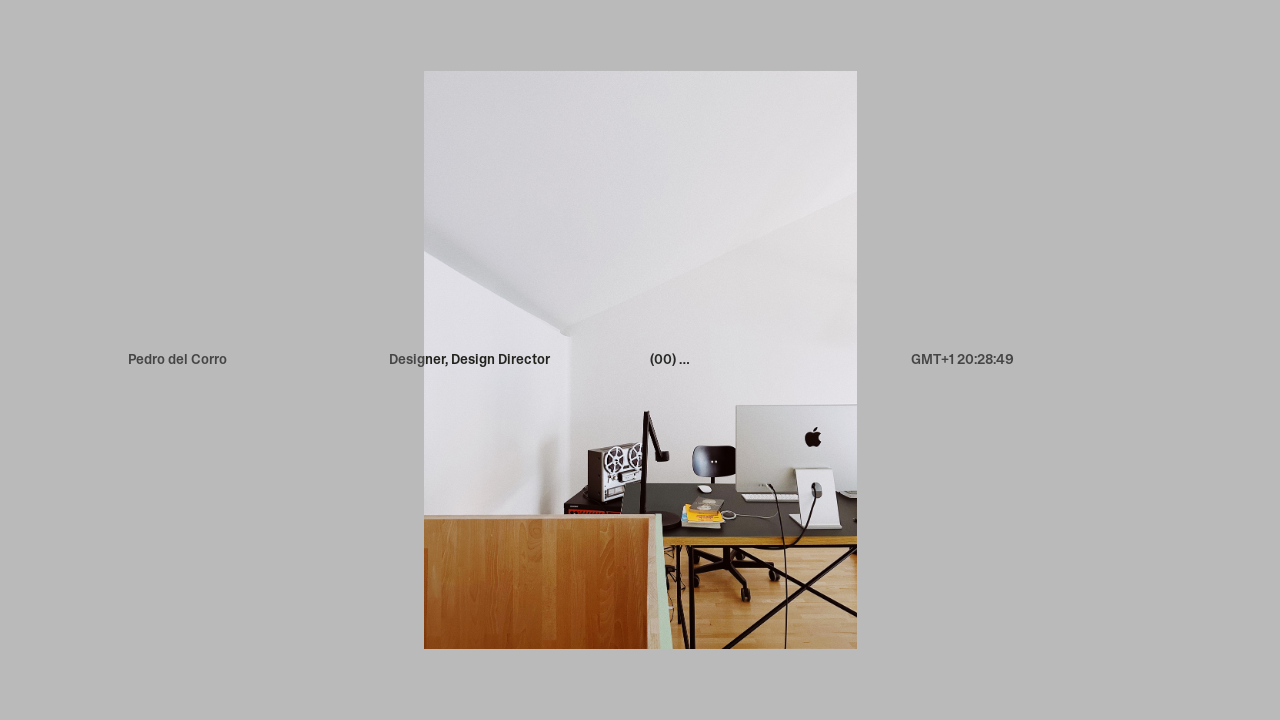

Waited 2000ms after scrolling down
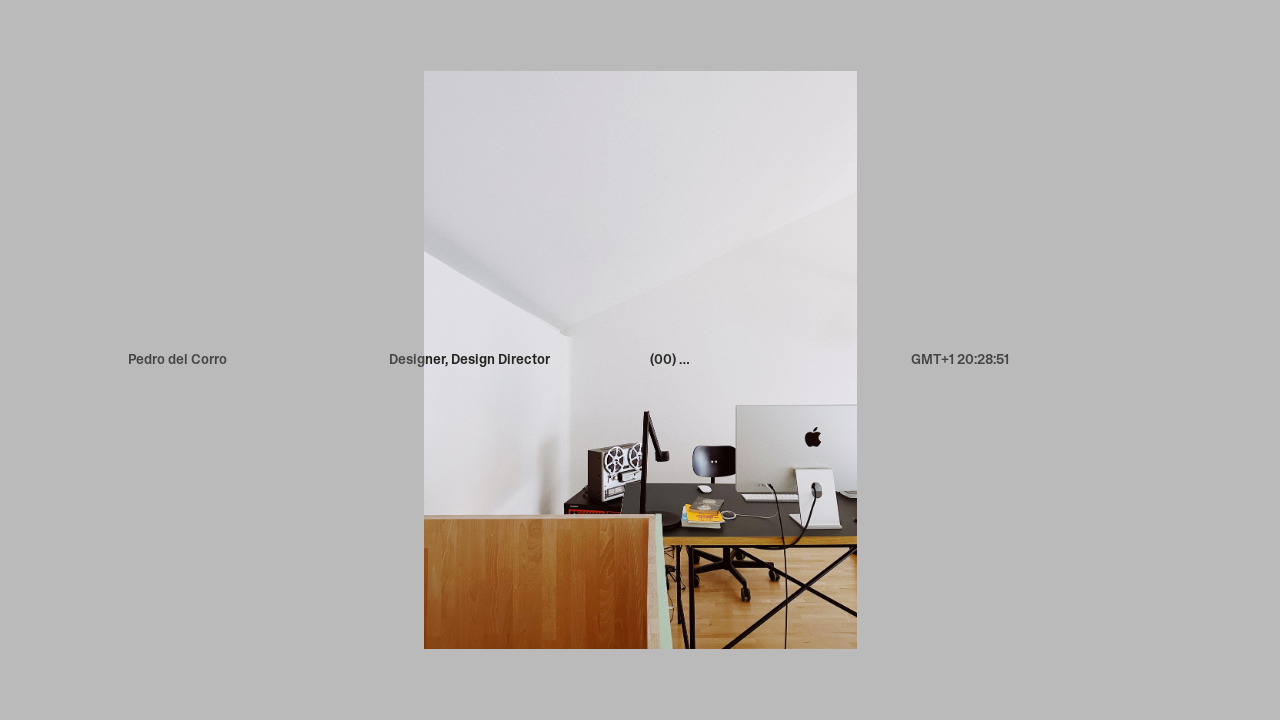

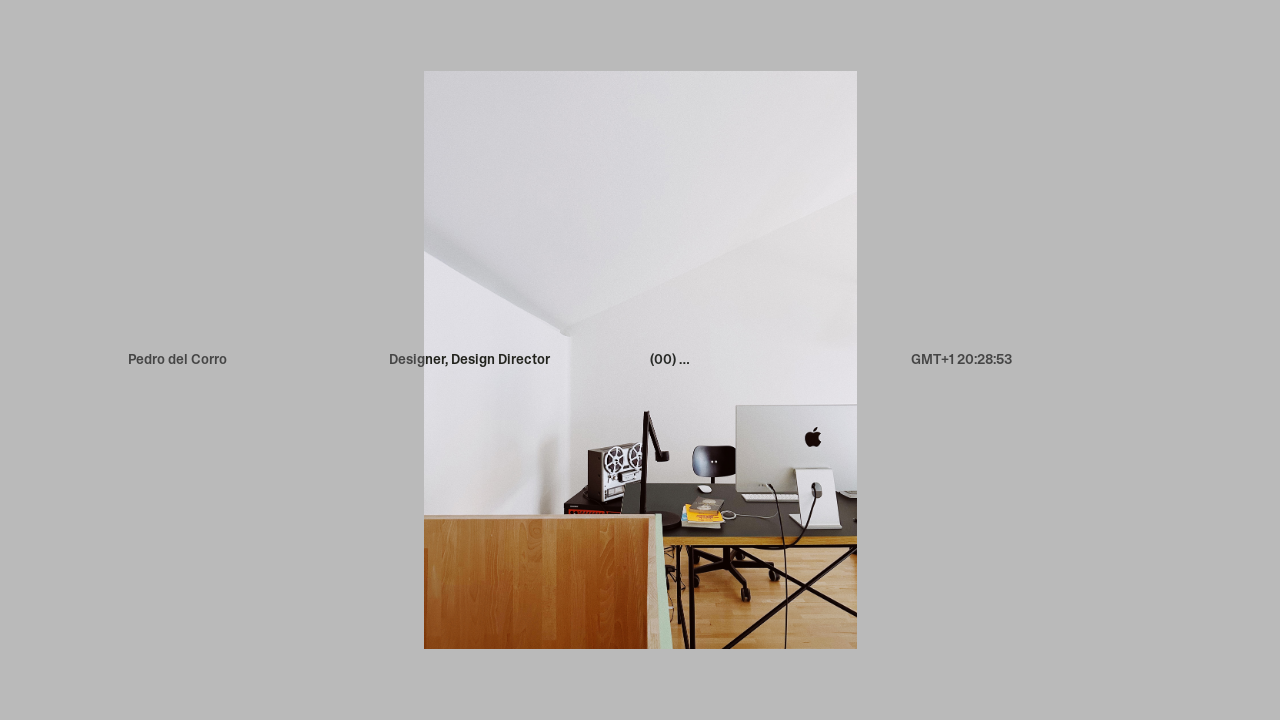